Tests drag-and-drop functionality by dragging element A to element B and vice versa, demonstrating both click-and-hold and drag_and_drop methods

Starting URL: https://the-internet.herokuapp.com/drag_and_drop

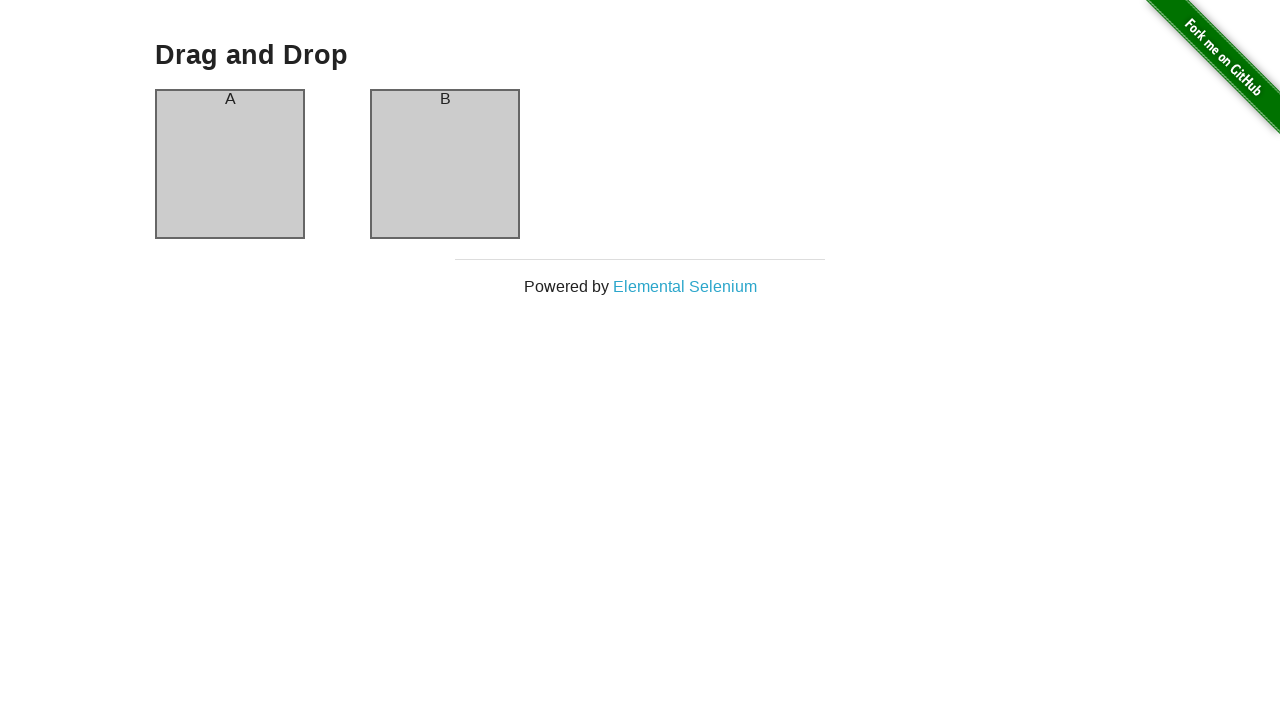

Located source element (first draggable div)
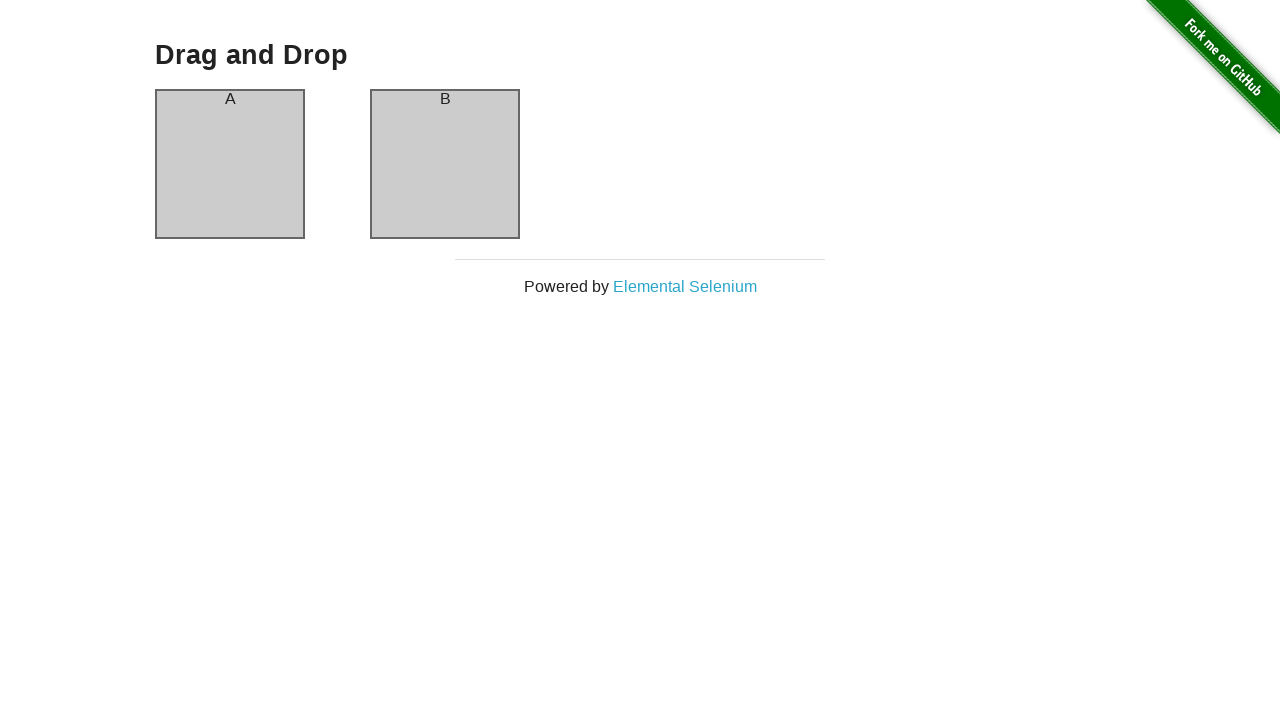

Located target element (second draggable div)
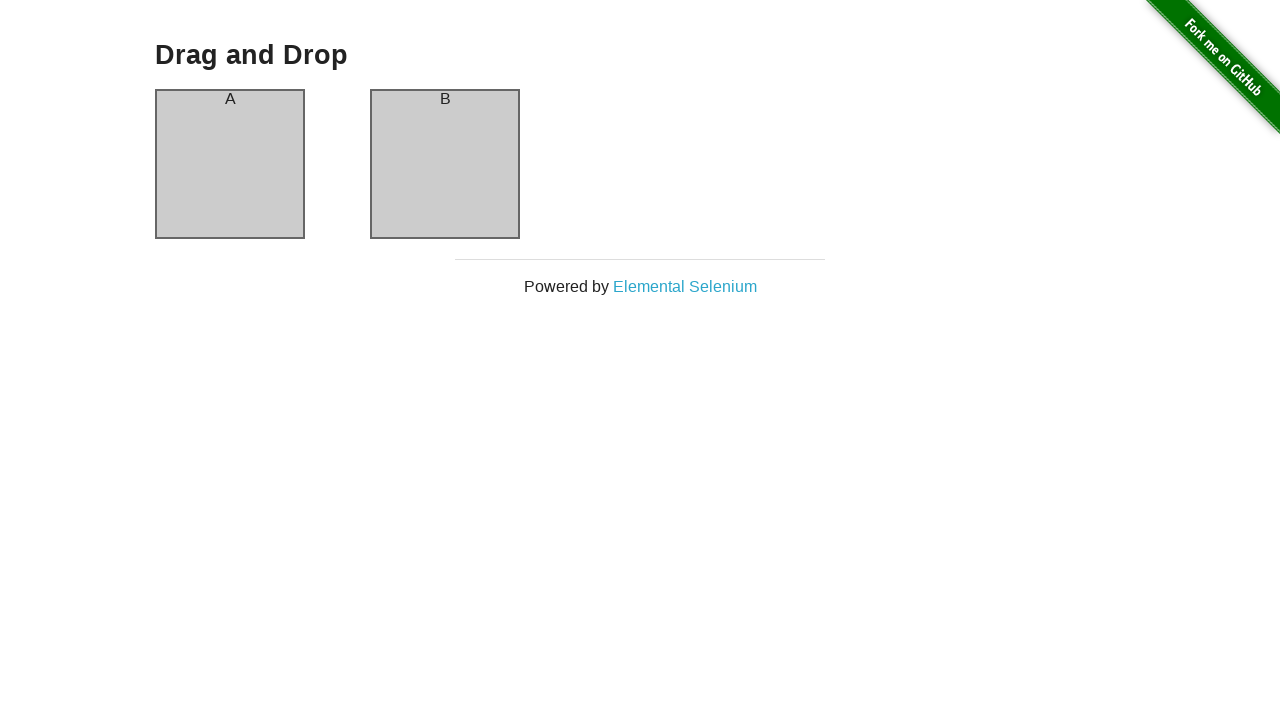

Dragged source element to target element at (445, 164)
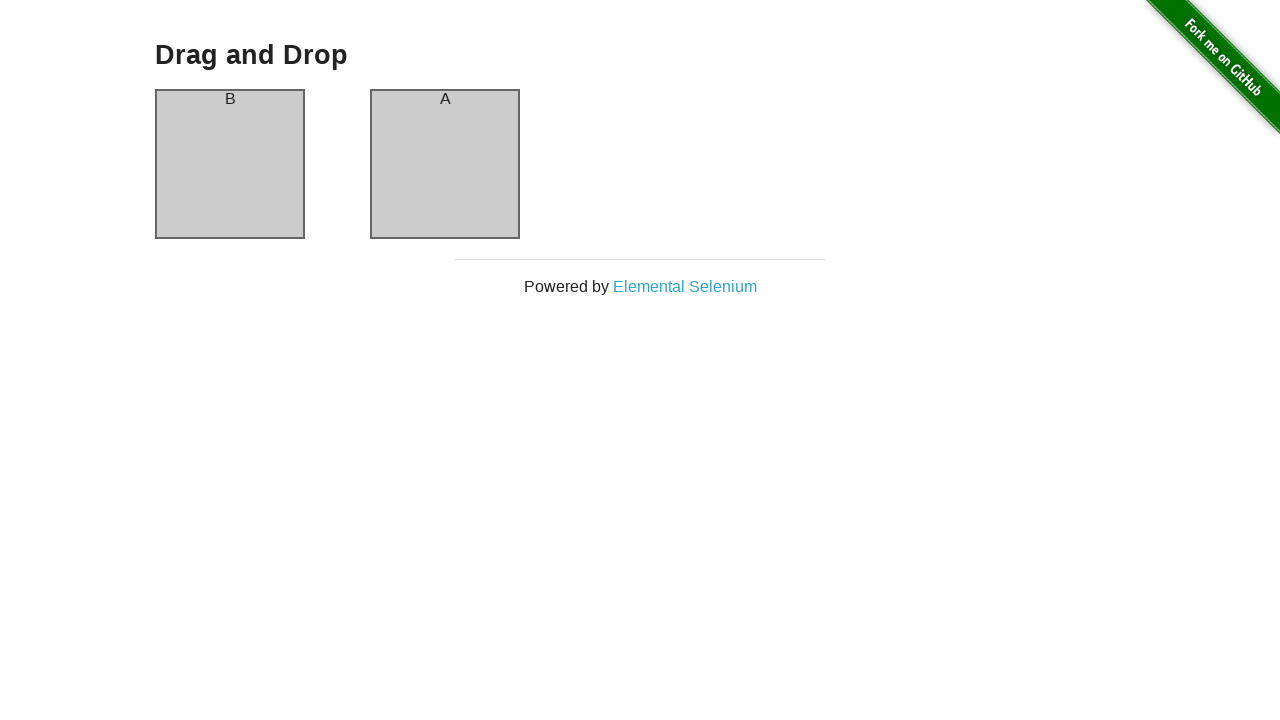

Dragged target element back to source position at (230, 164)
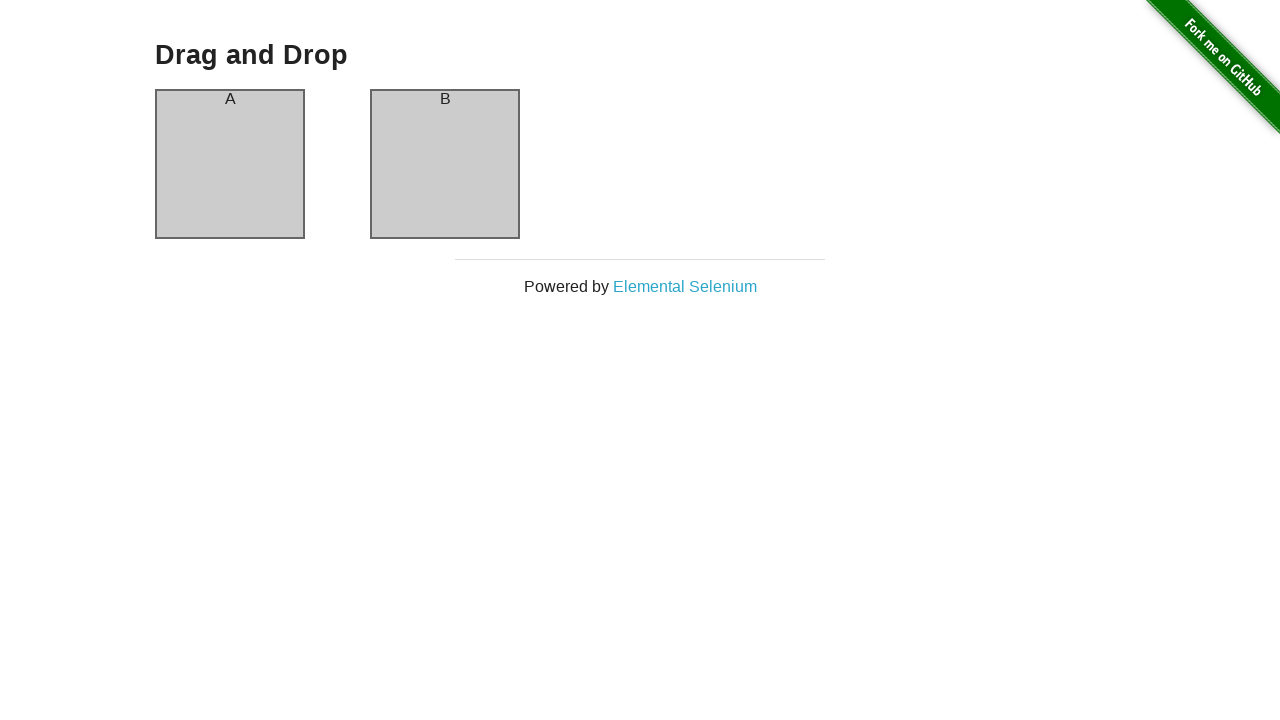

Dragged source element to target element again at (445, 164)
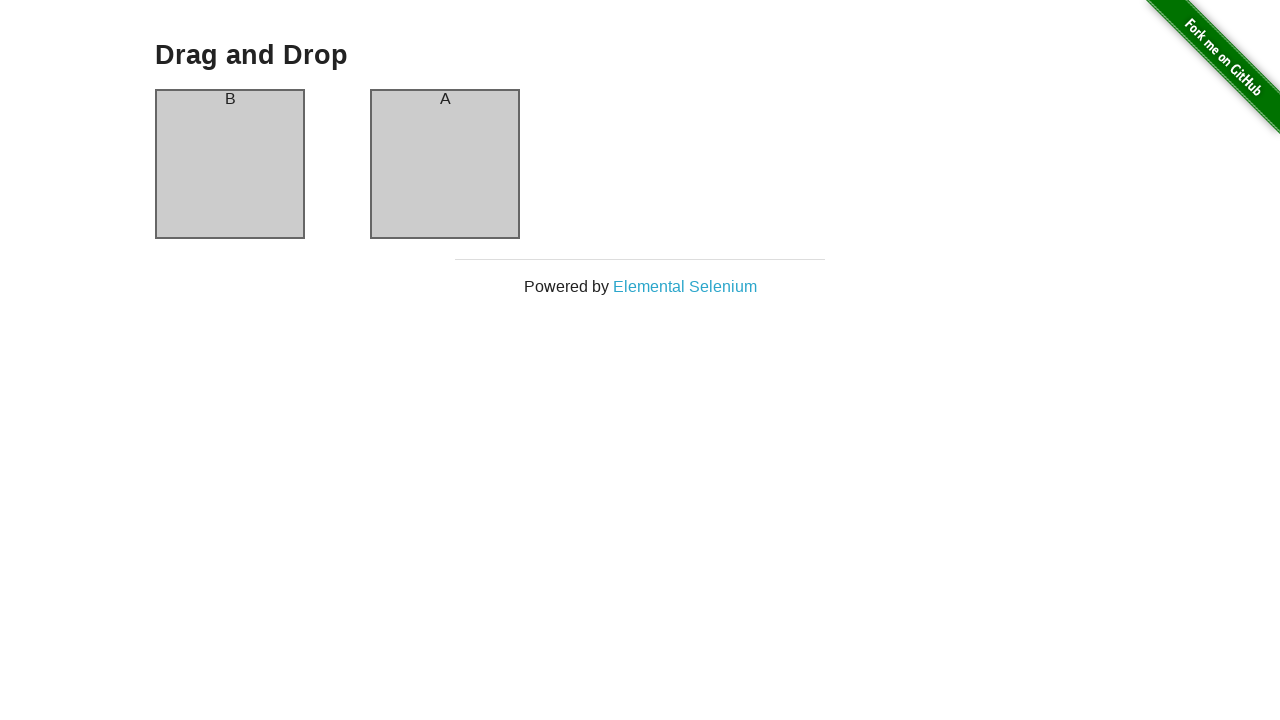

Dragged source element to target element once more at (445, 164)
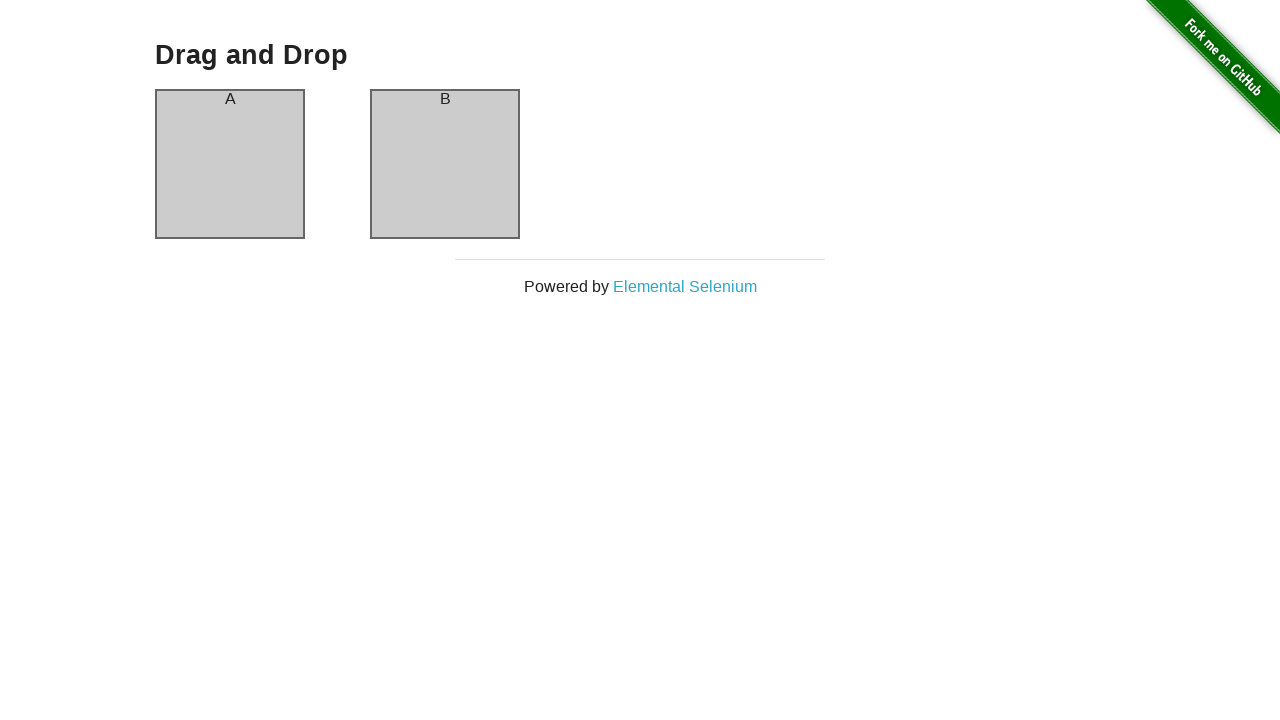

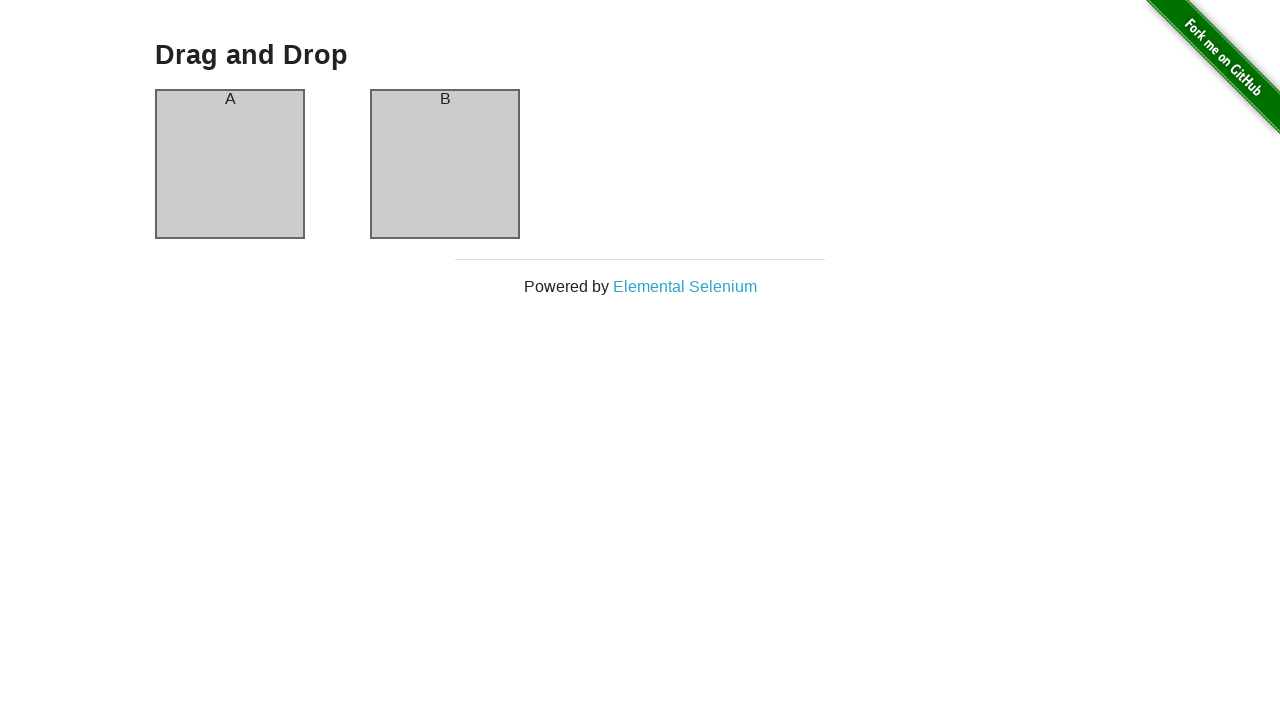